Demonstrates typing interaction by filling an input field with search terms on a web shop page.

Starting URL: https://danube-web.shop/

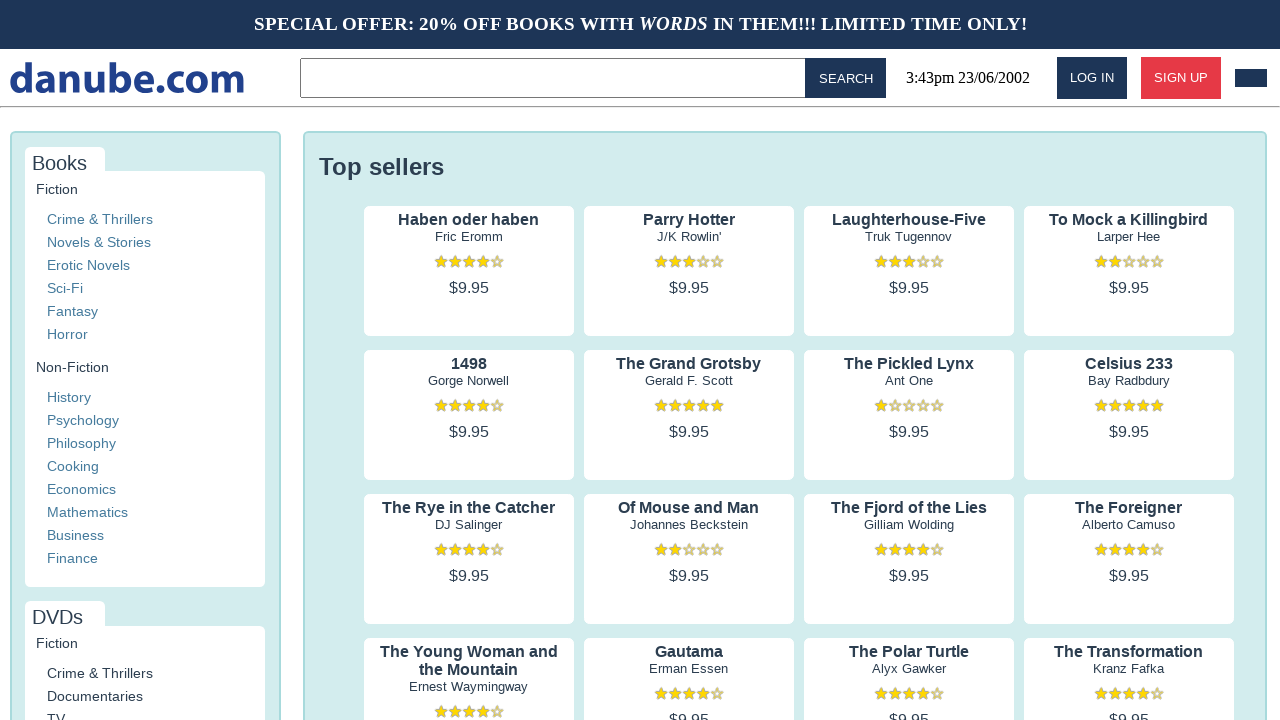

Filled search input field with 'some search terms' on input
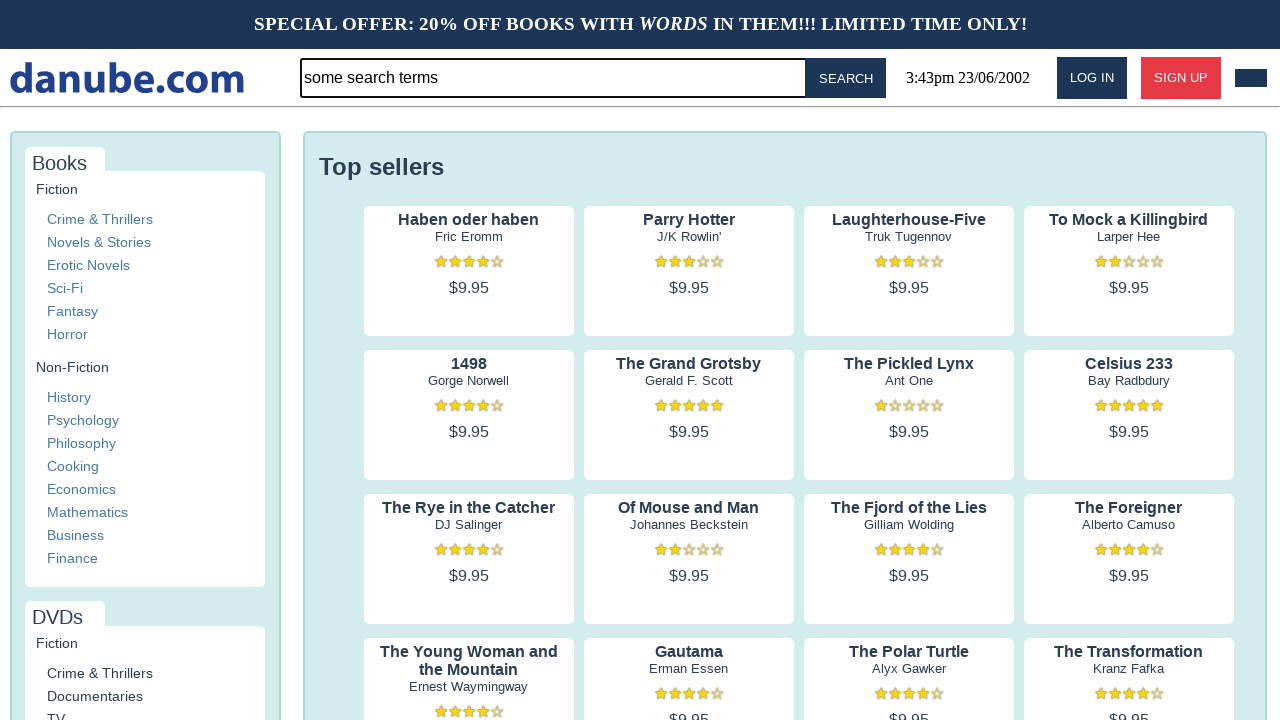

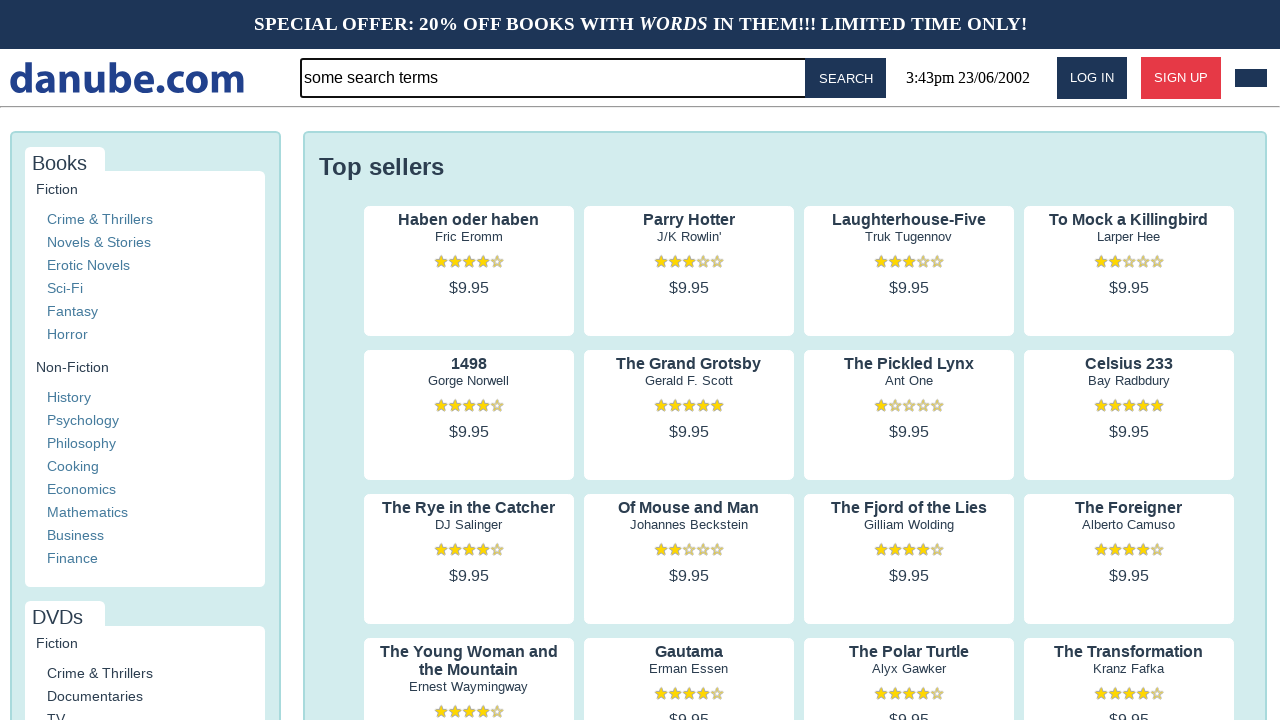